Navigates to a temporary email service and clicks the button to generate a fake email address

Starting URL: https://www.moakt.com

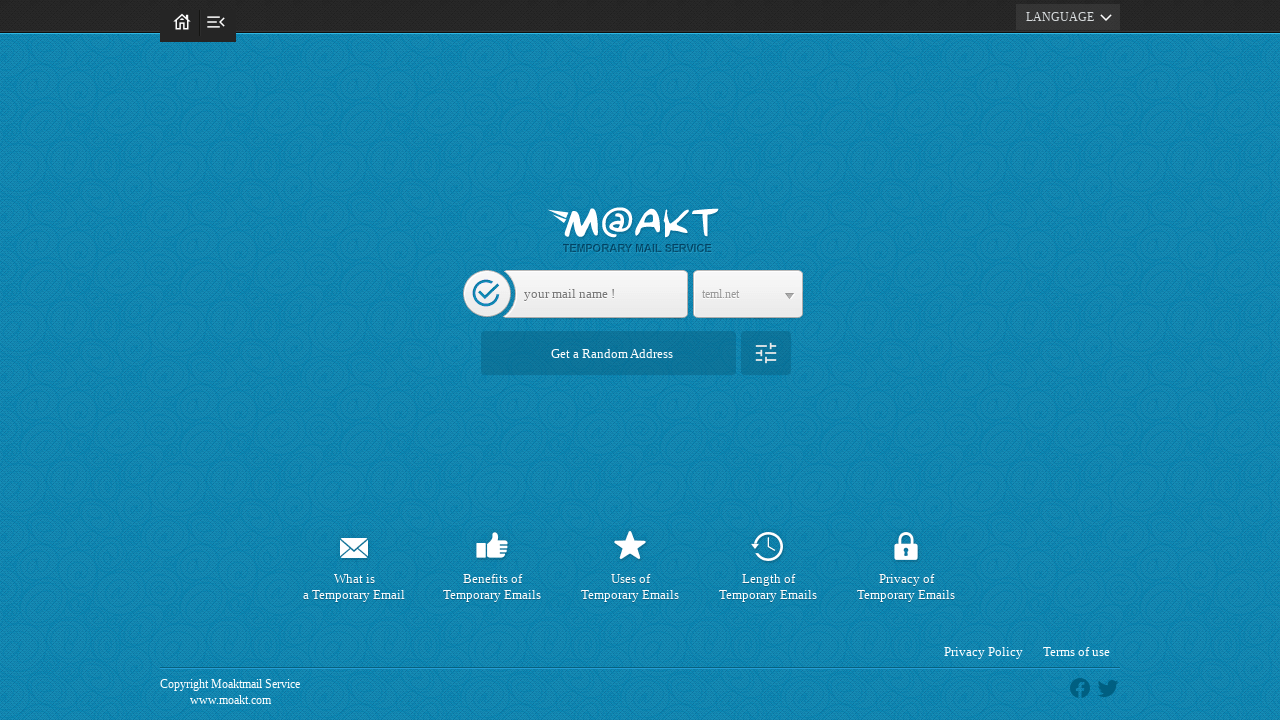

Clicked button to generate fake email address at (608, 353) on input.mail_butt
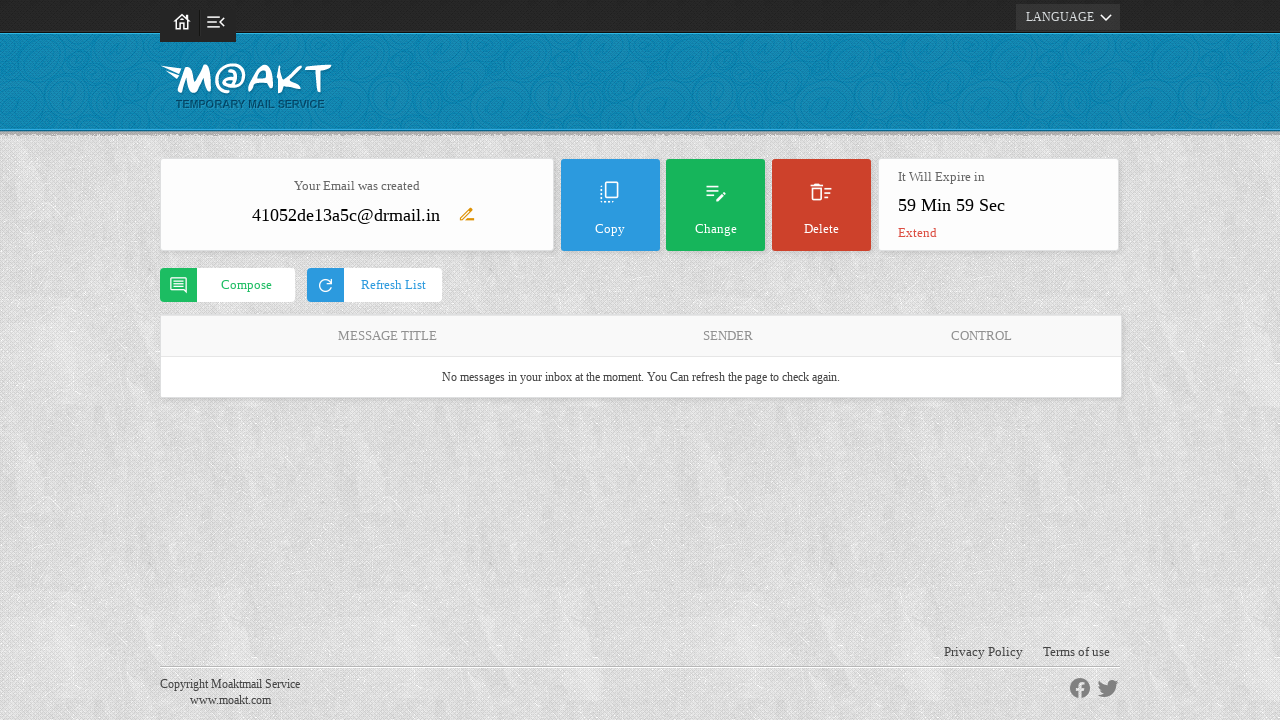

Email address displayed
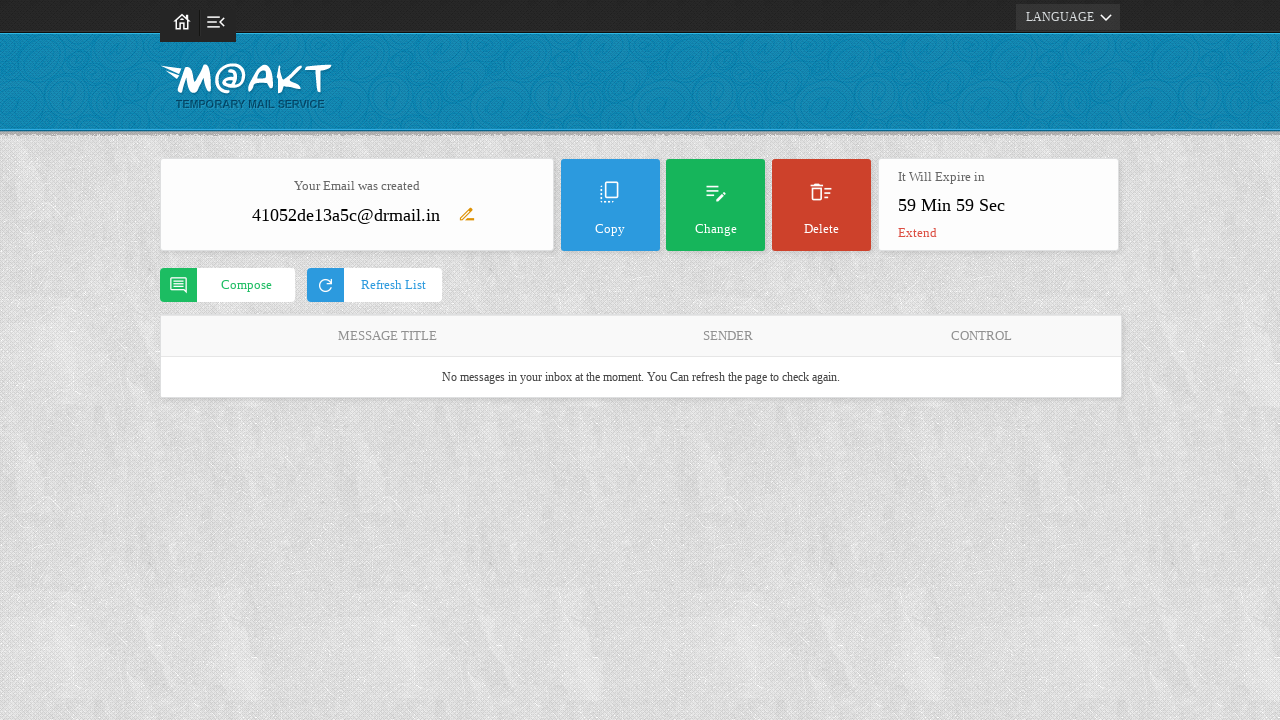

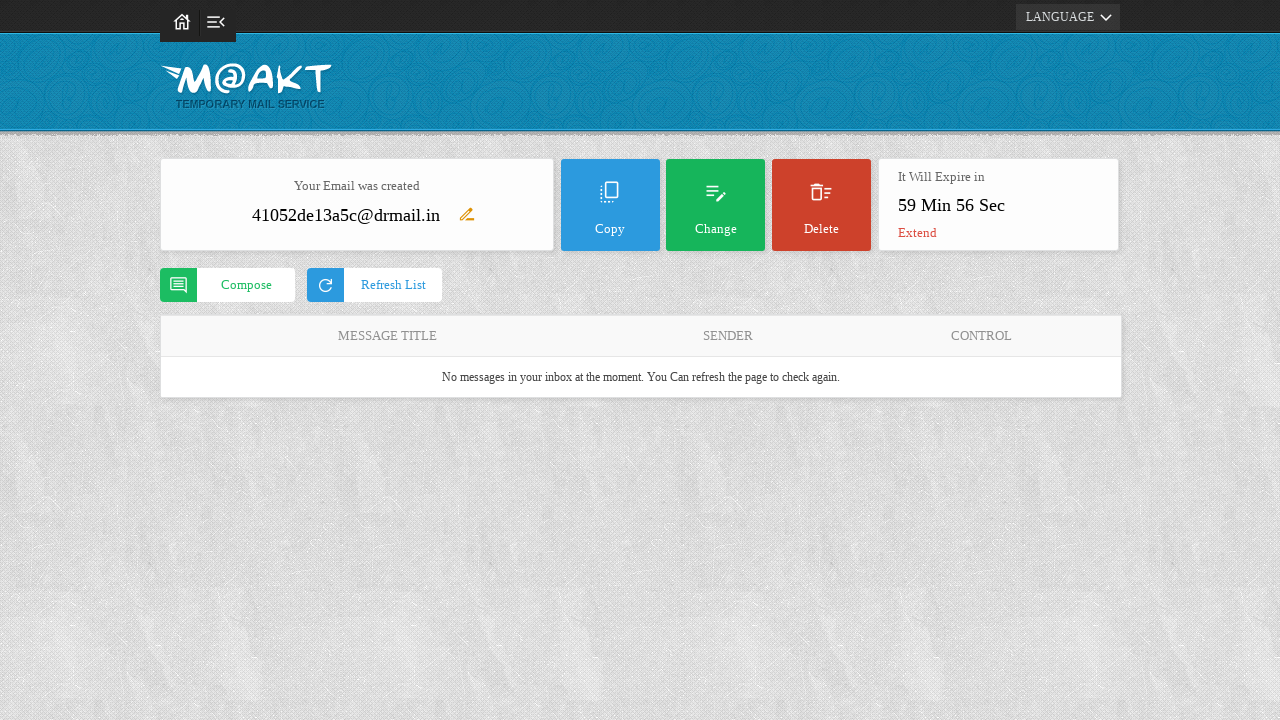